Tests various JavaScript alert types on DemoQA including simple alerts, timed alerts, confirm dialogs, and prompt dialogs with different interactions (accept, dismiss, fill text).

Starting URL: https://demoqa.com/

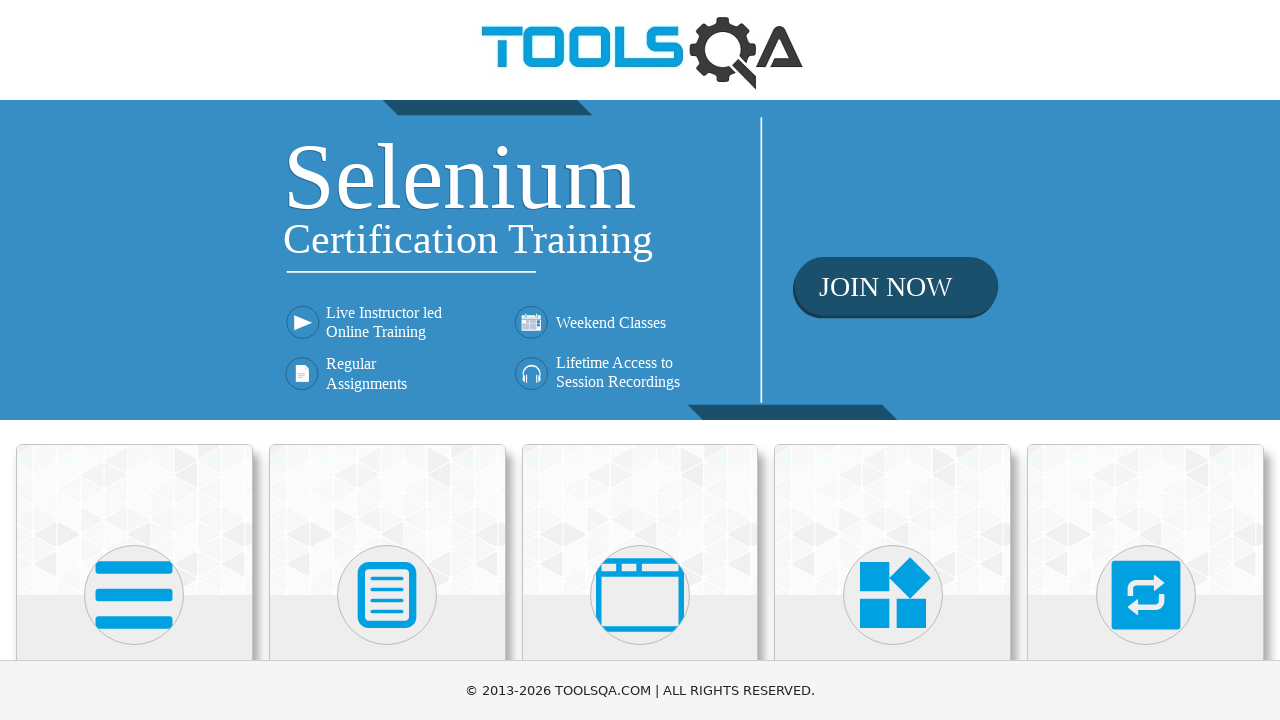

Set up alert handler to accept simple OK alert
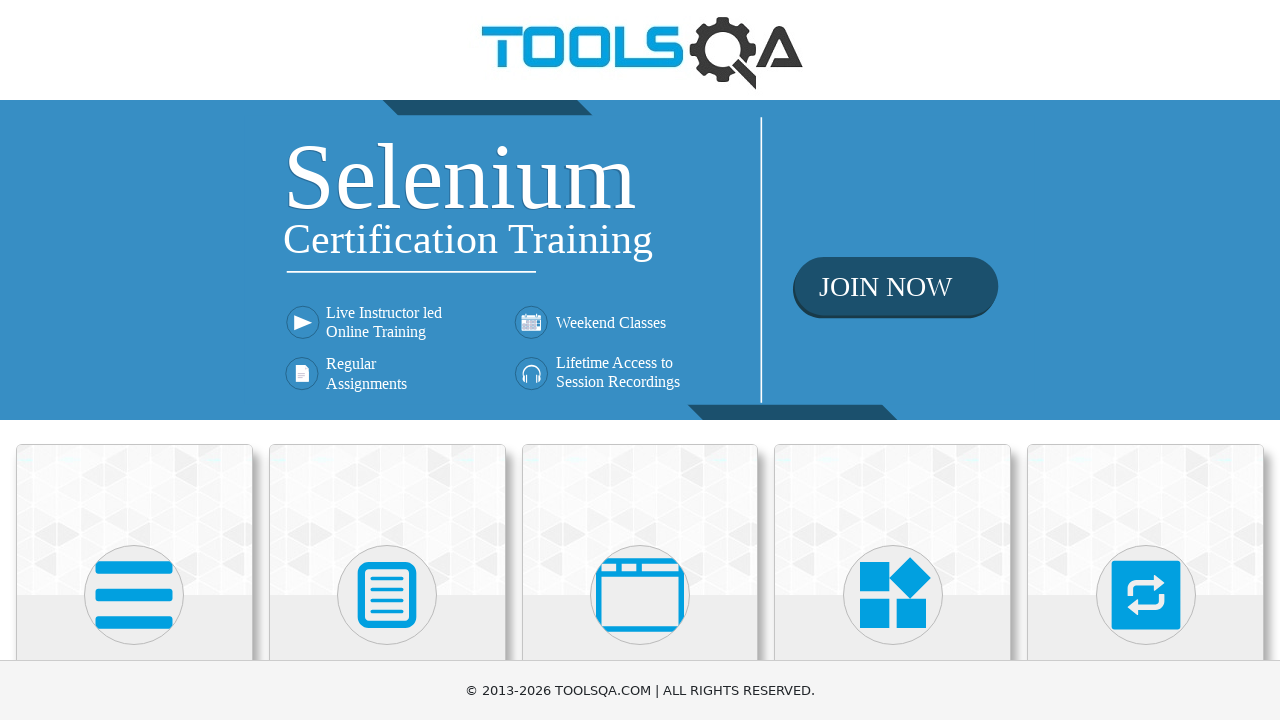

Clicked on 'Alerts, Frame & Windows' menu at (640, 360) on xpath=//h5[text()='Alerts, Frame & Windows']
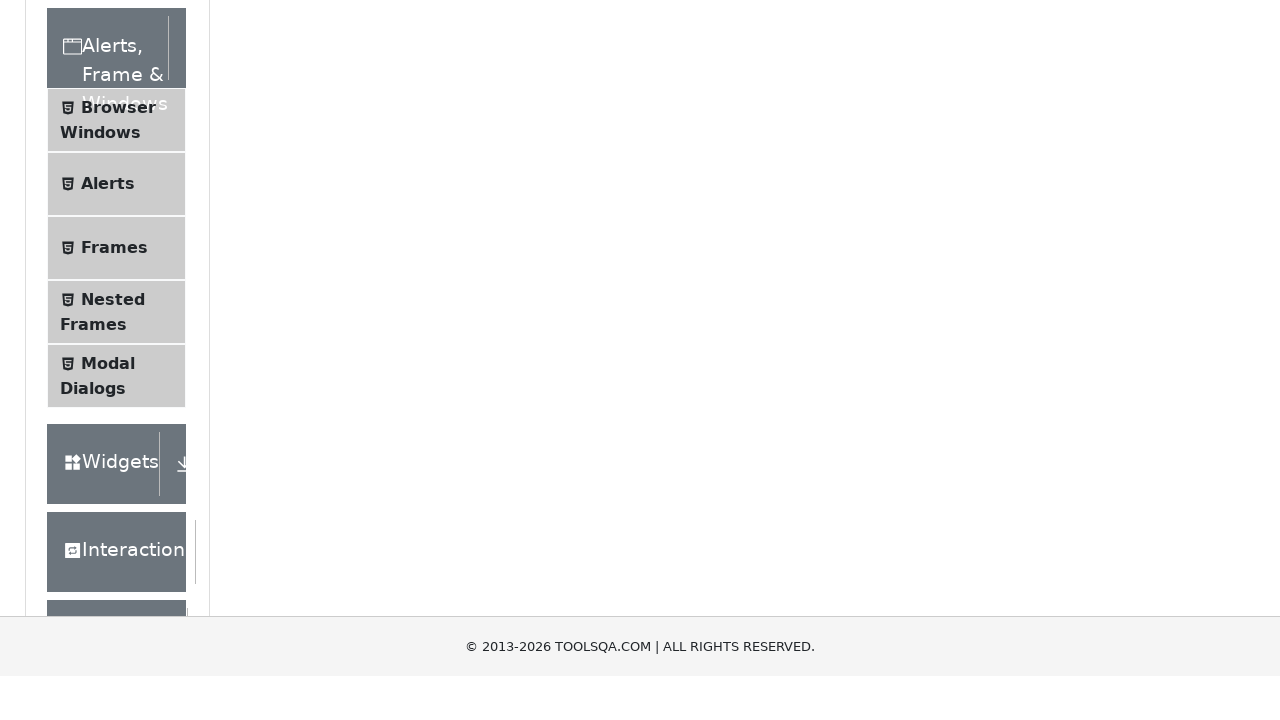

Clicked on 'Alerts' submenu at (108, 501) on xpath=//span[text()='Alerts']
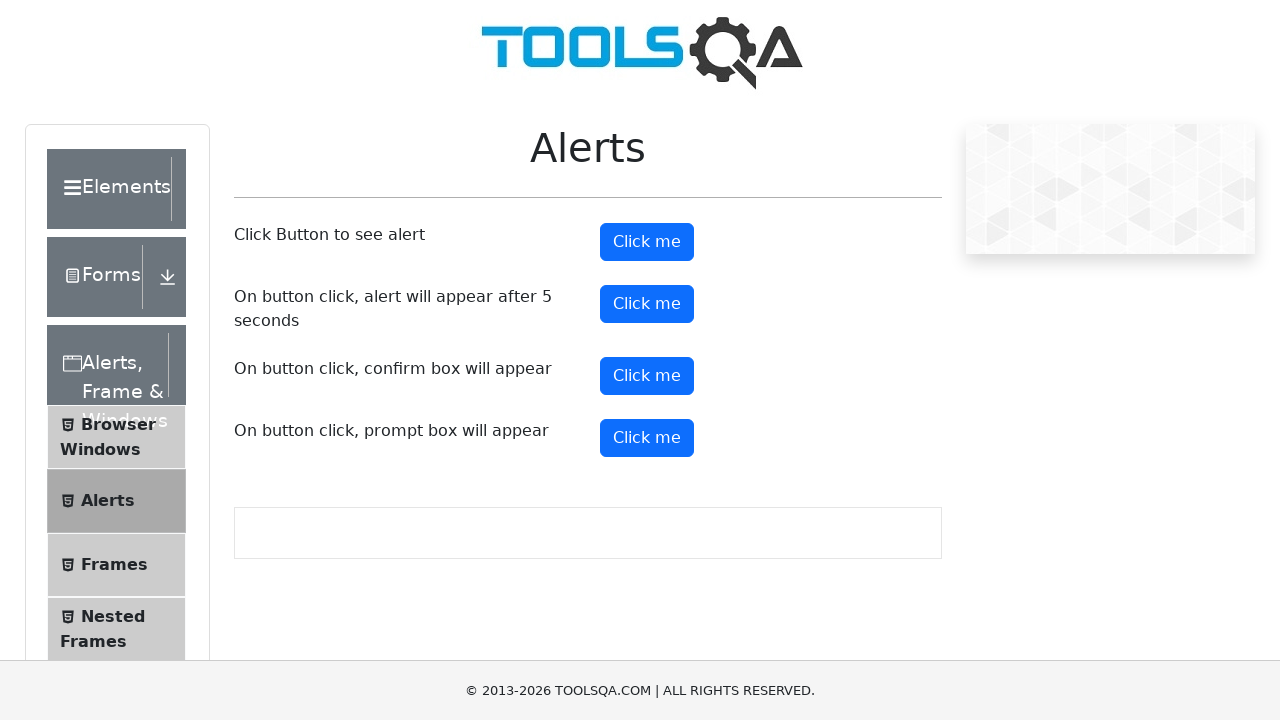

Set up alert handler for simple alert button
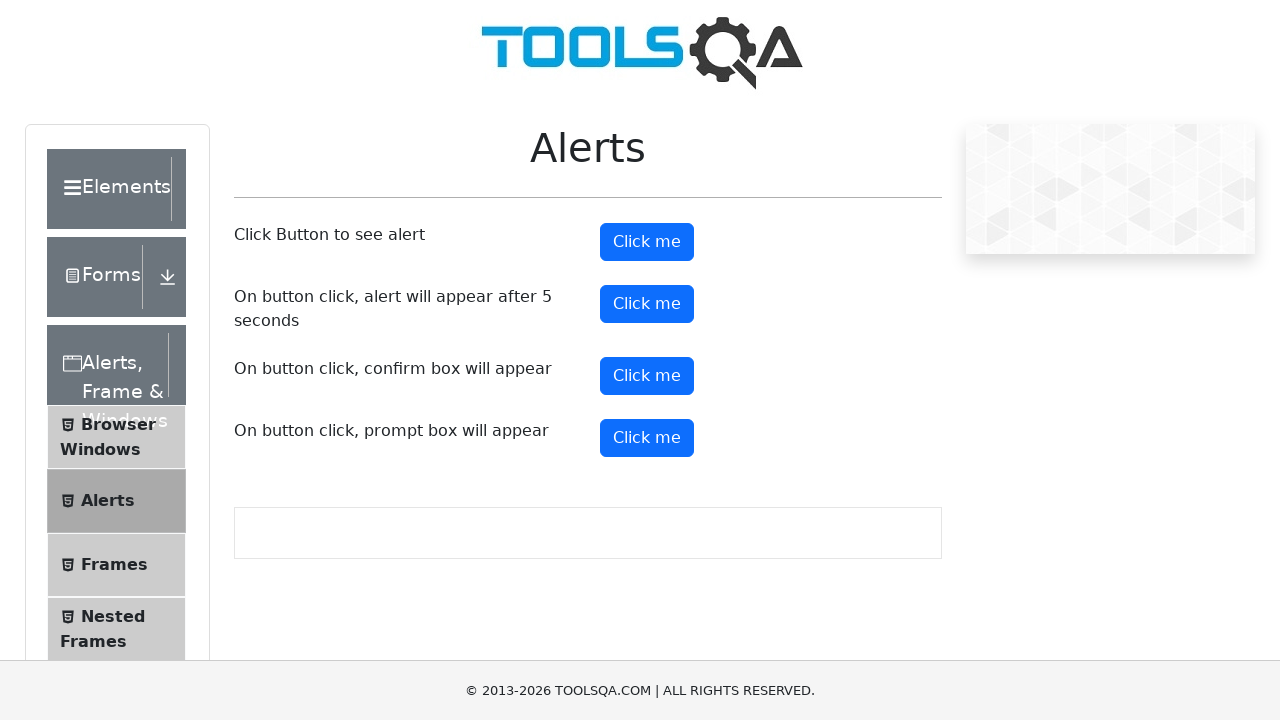

Clicked simple alert button at (647, 242) on #alertButton
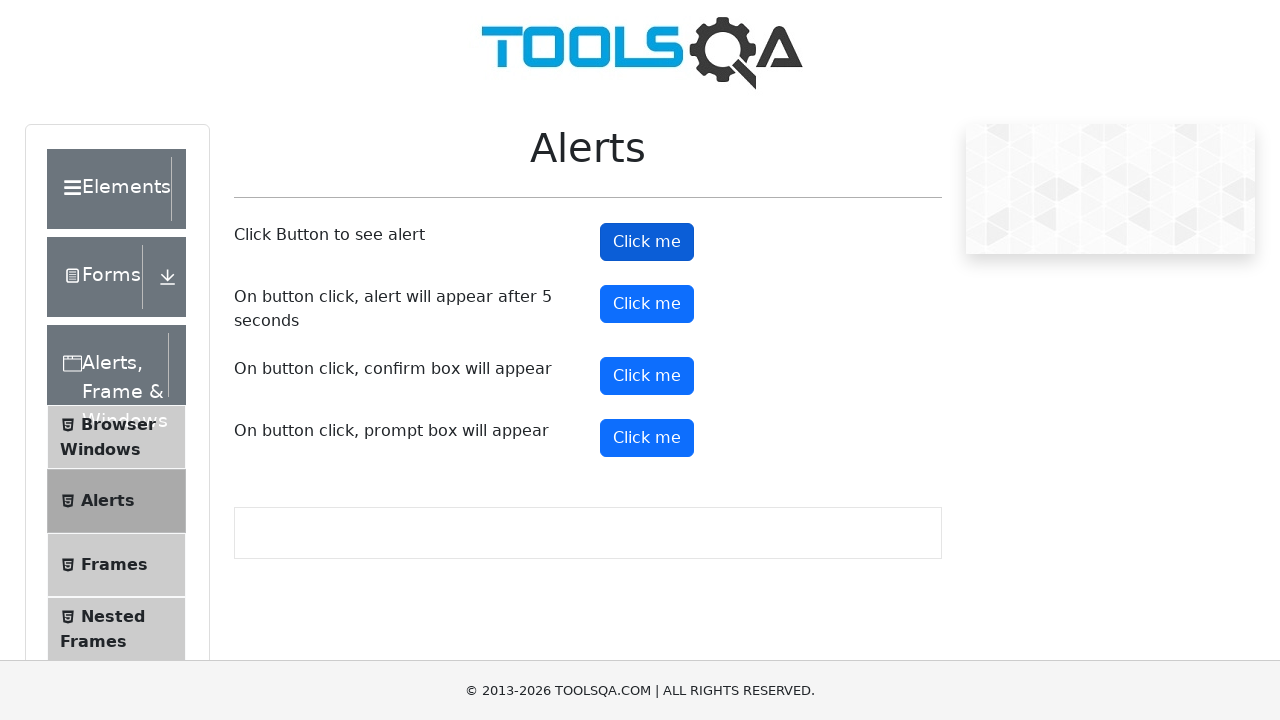

Waited 500ms for simple alert to be handled
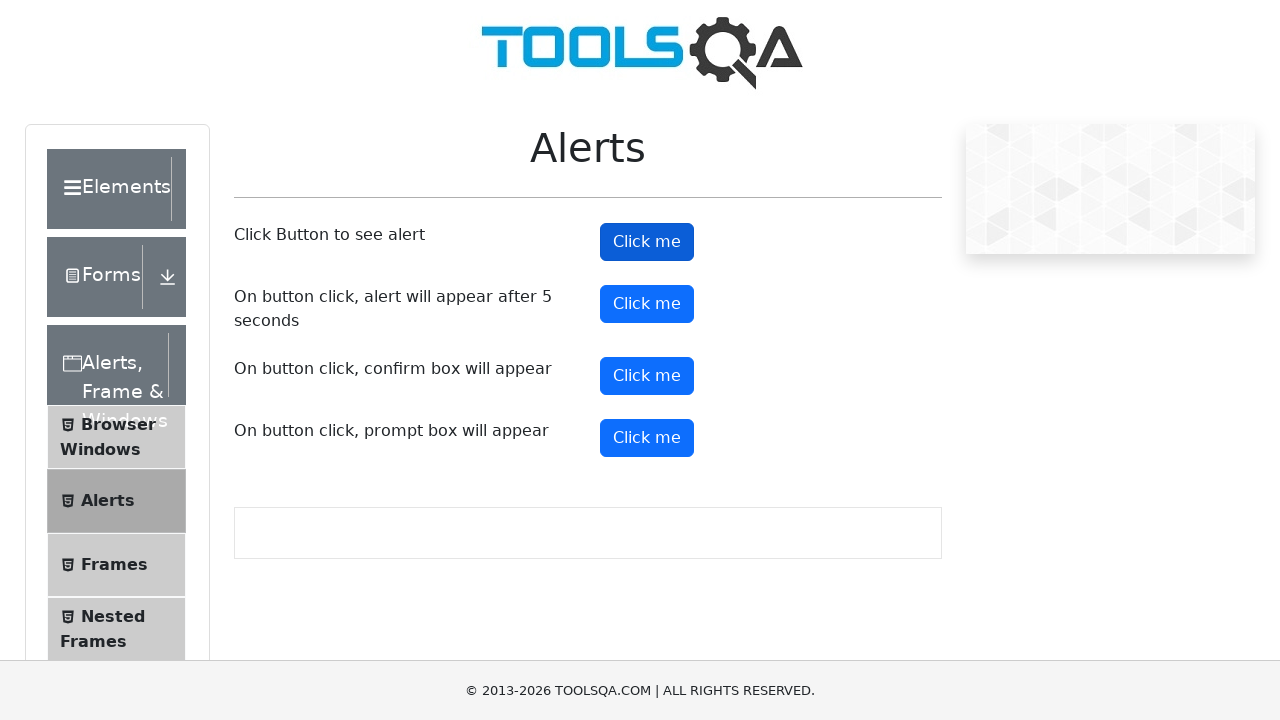

Set up alert handler for timed alert button
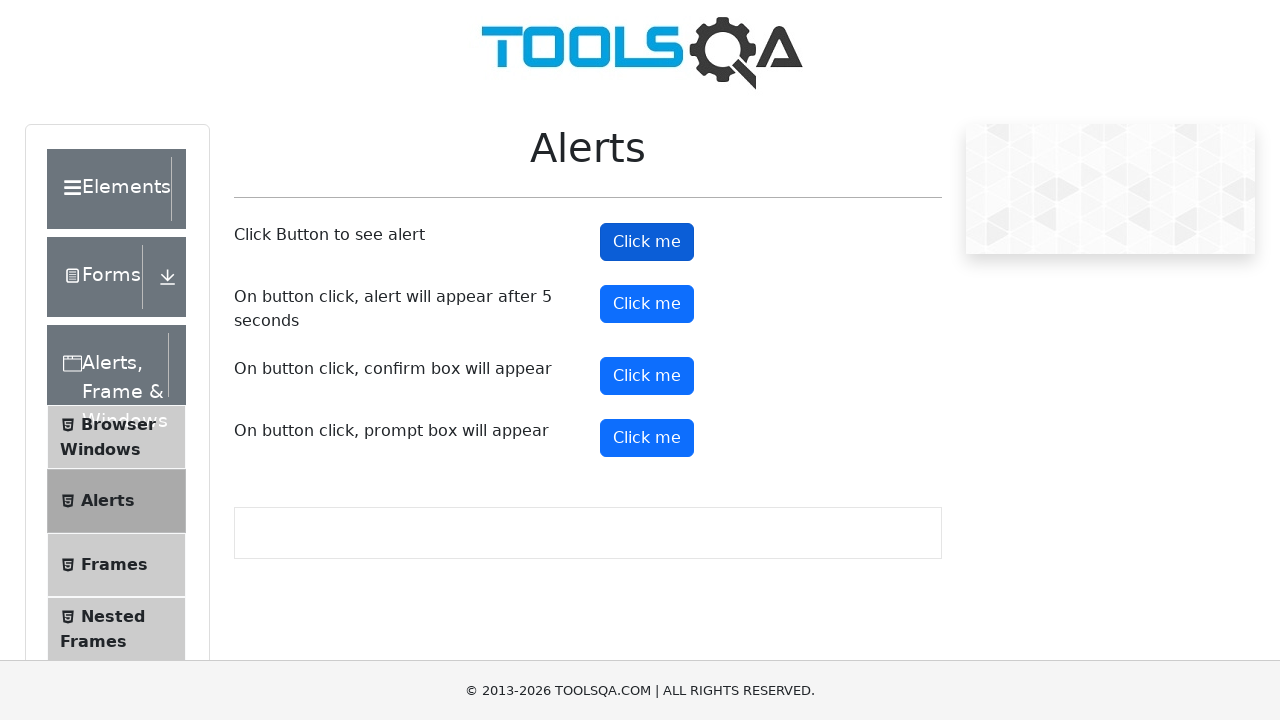

Clicked timed alert button at (647, 304) on #timerAlertButton
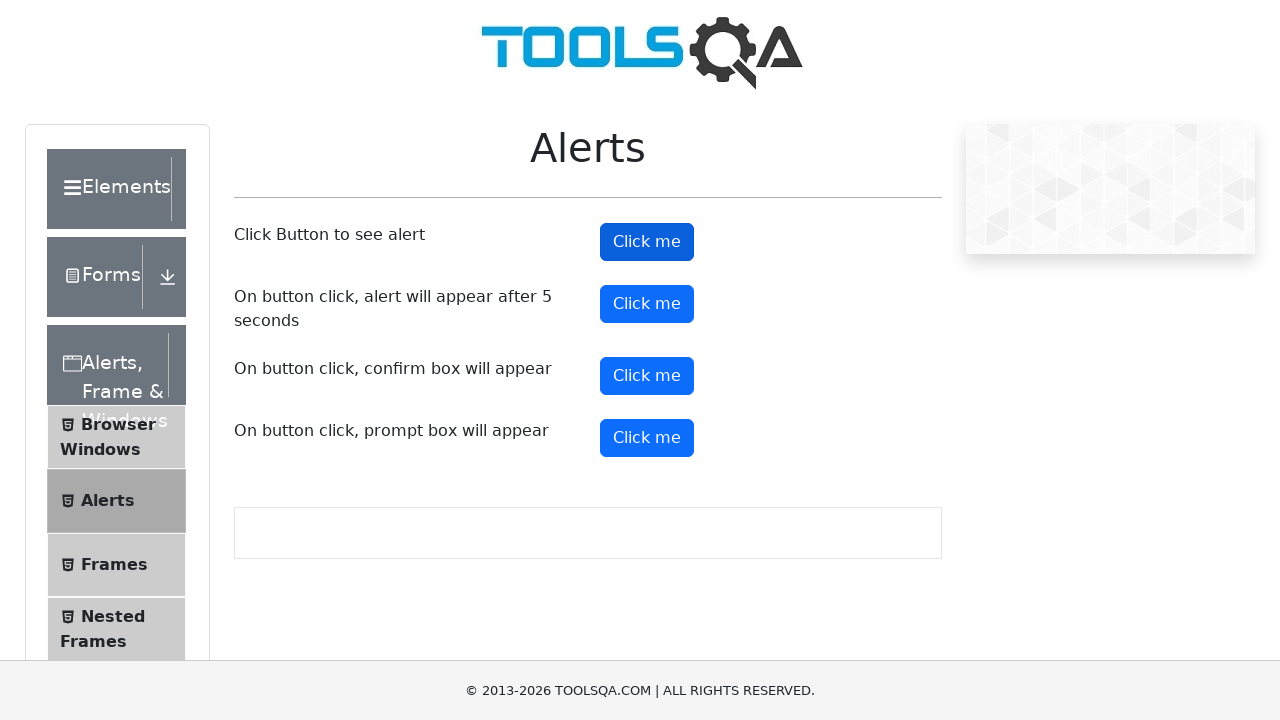

Waited 6000ms for timed alert to appear and be accepted
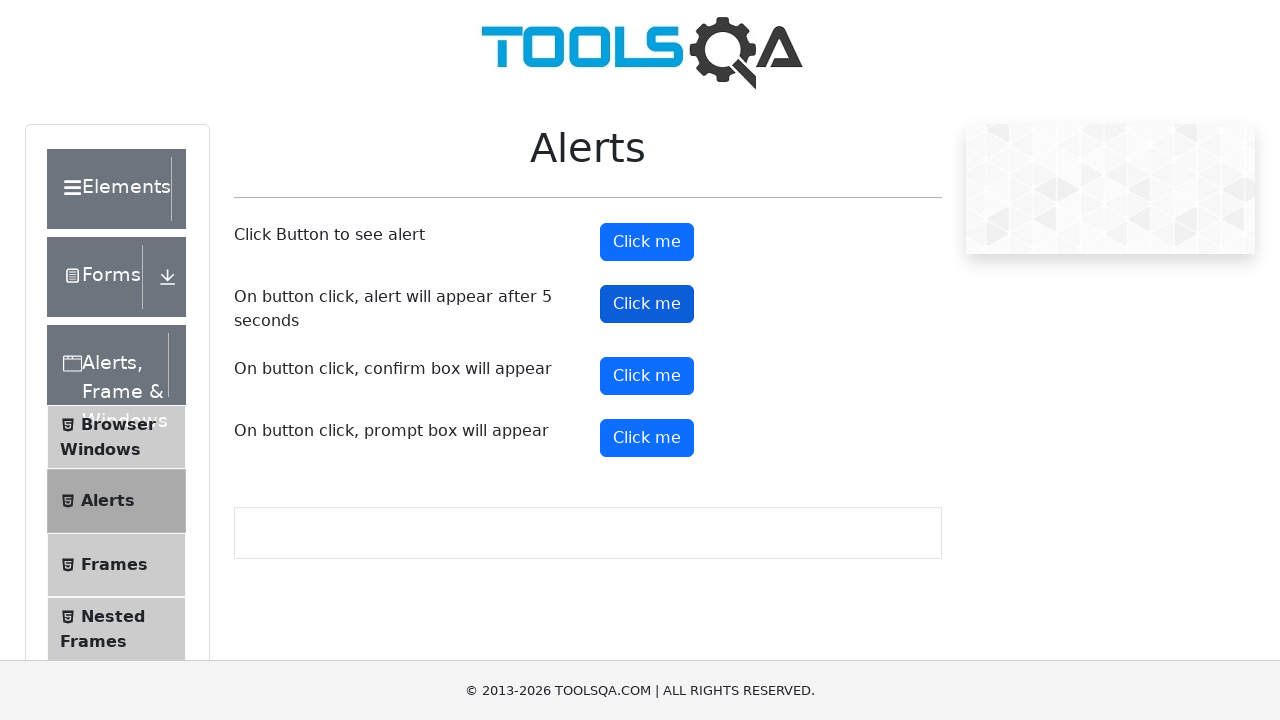

Set up alert handler to dismiss confirm dialog
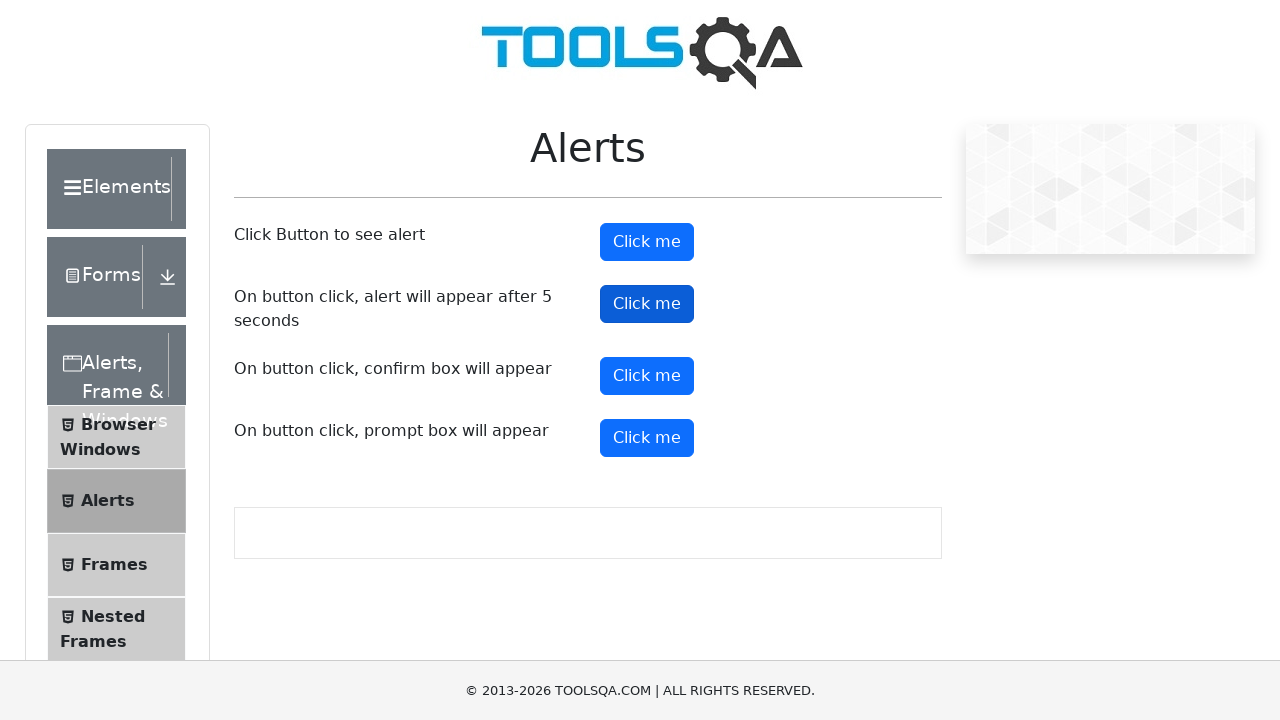

Clicked confirm alert button at (647, 376) on #confirmButton
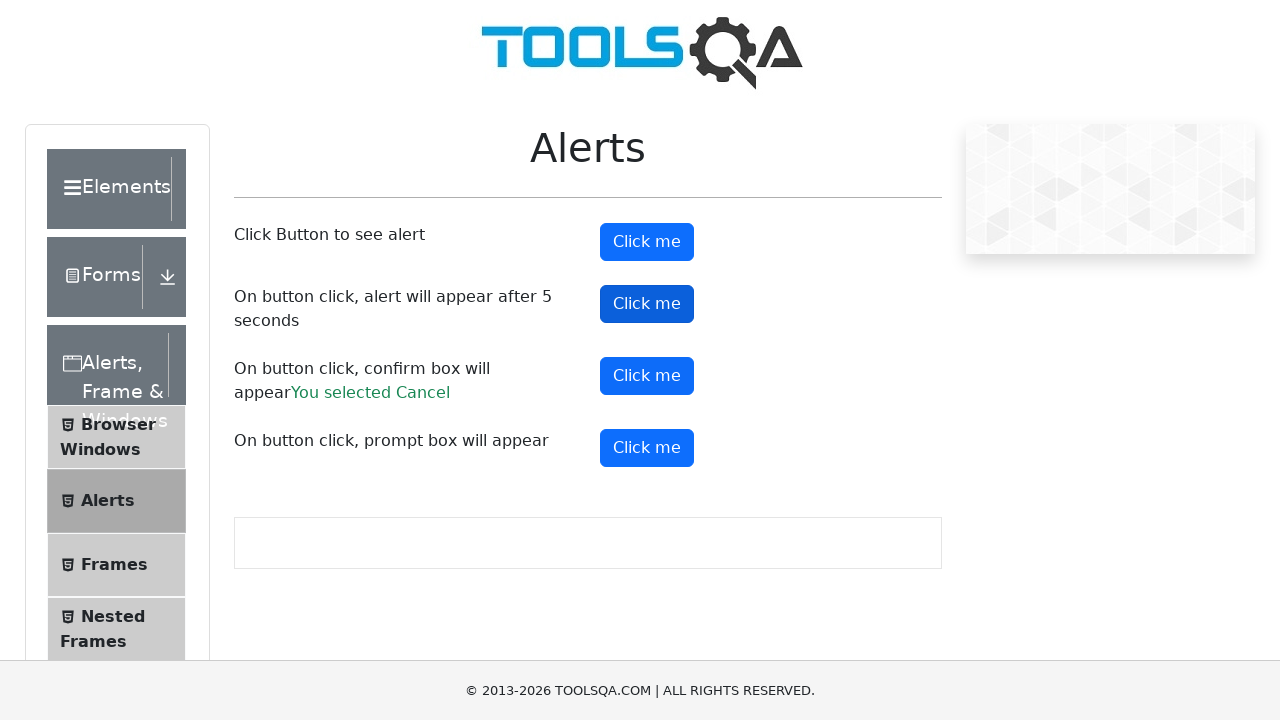

Waited 500ms for confirm dialog to be dismissed
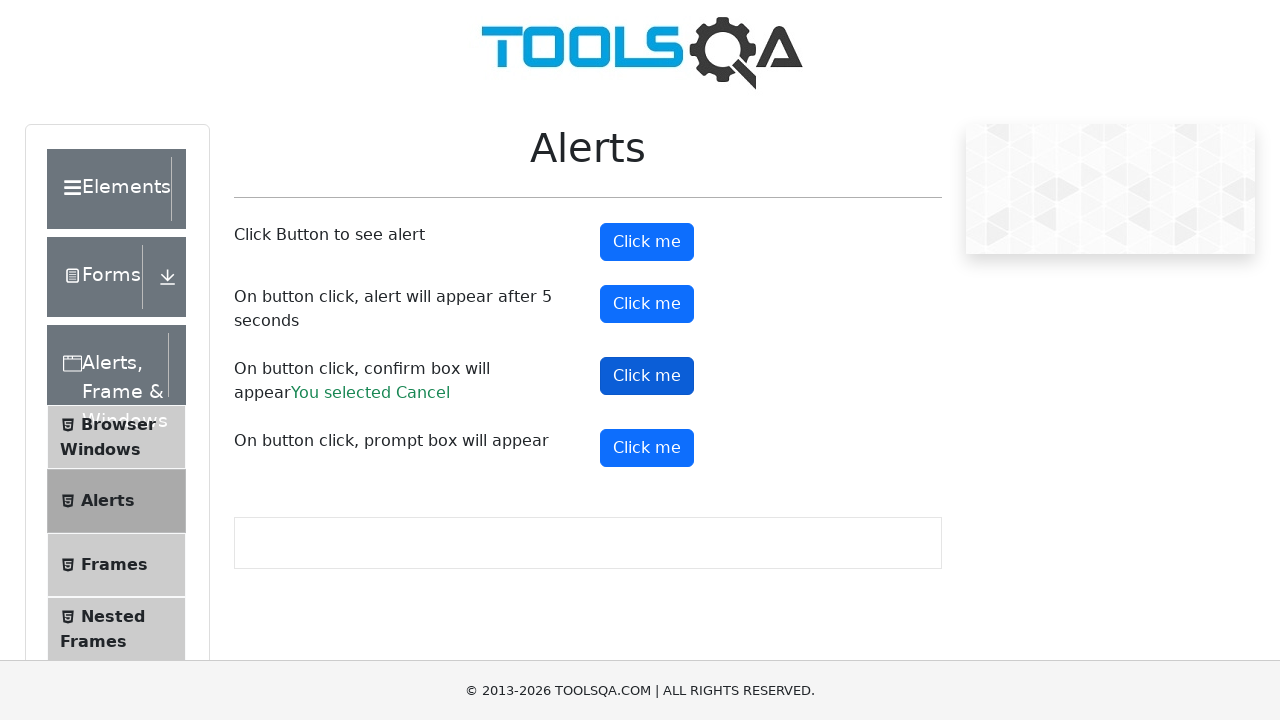

Set up alert handler to fill prompt with 'Ro Alert' and accept
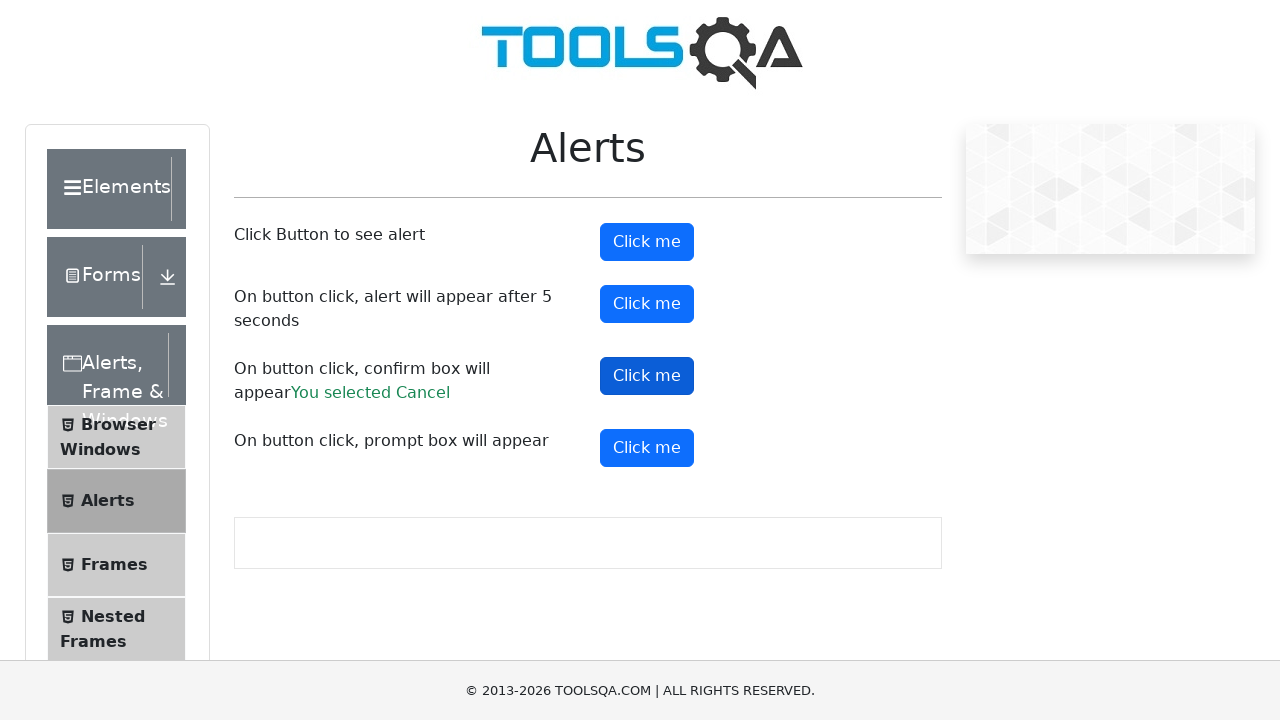

Clicked prompt alert button at (647, 448) on #promtButton
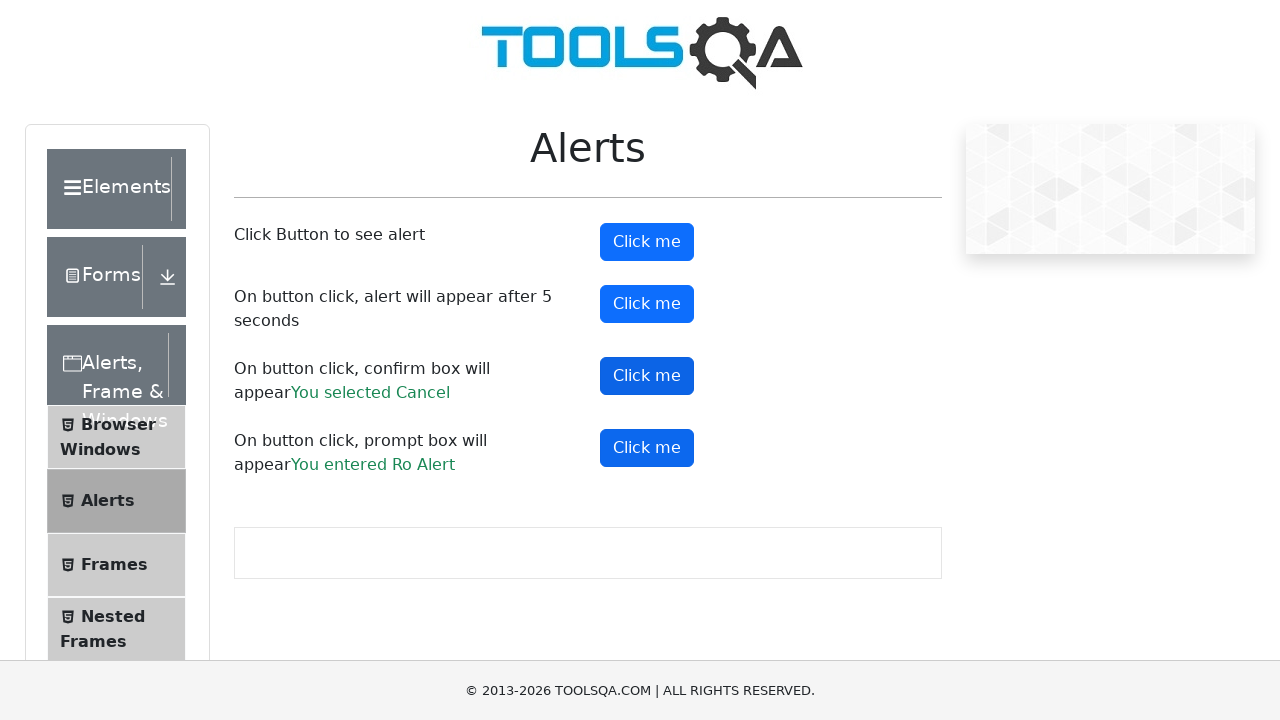

Waited 500ms for prompt dialog to be handled
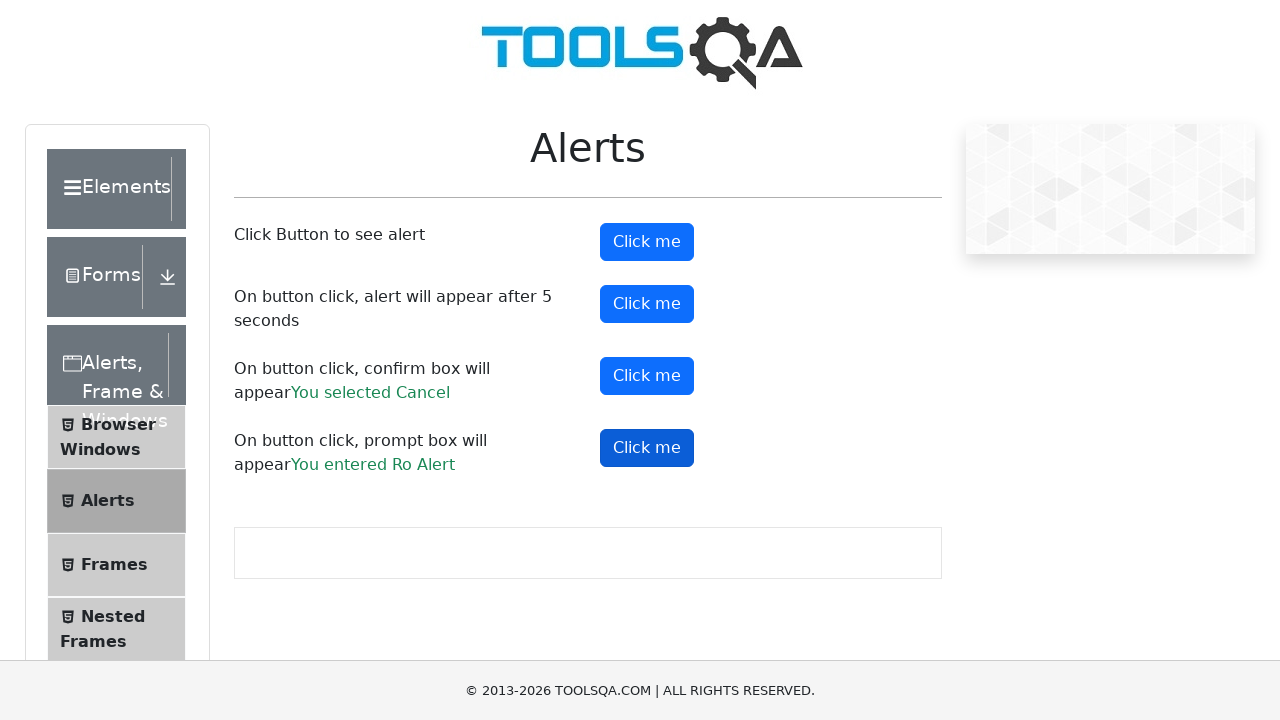

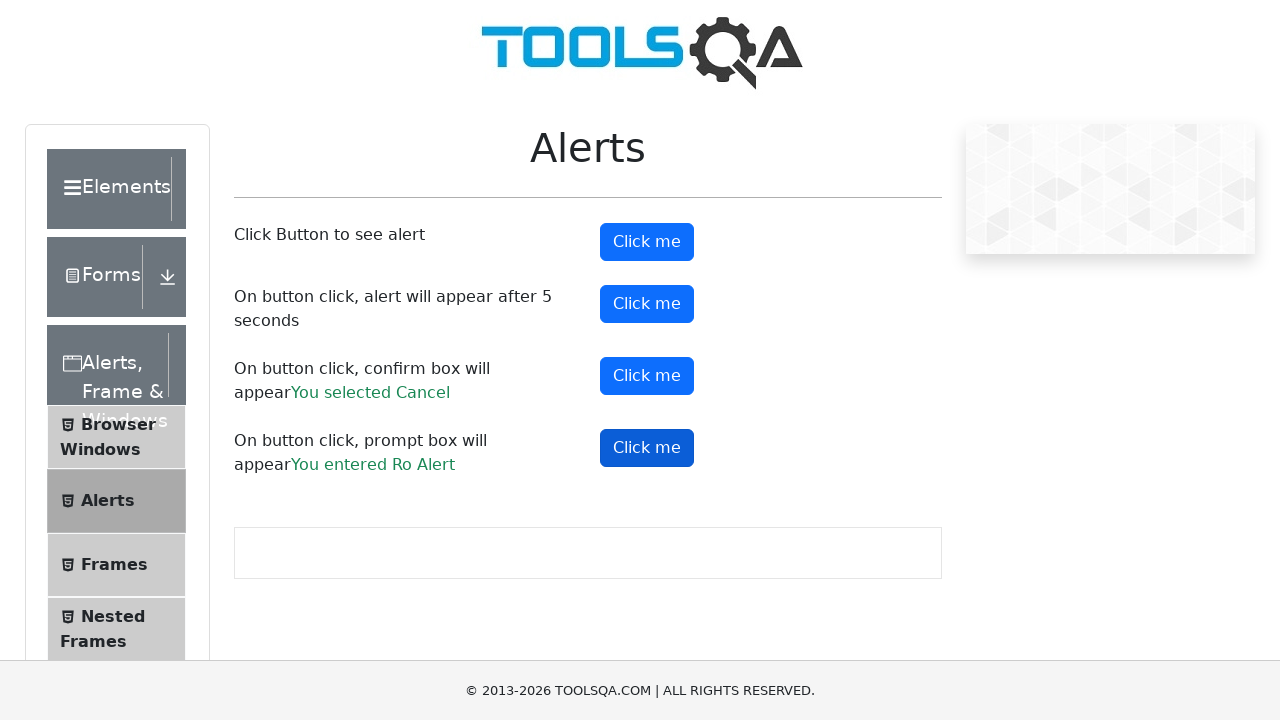